Tests clicking an example alert link and dismissing the resulting popup on the Selenium documentation page

Starting URL: https://www.selenium.dev/documentation/webdriver/browser/alerts/

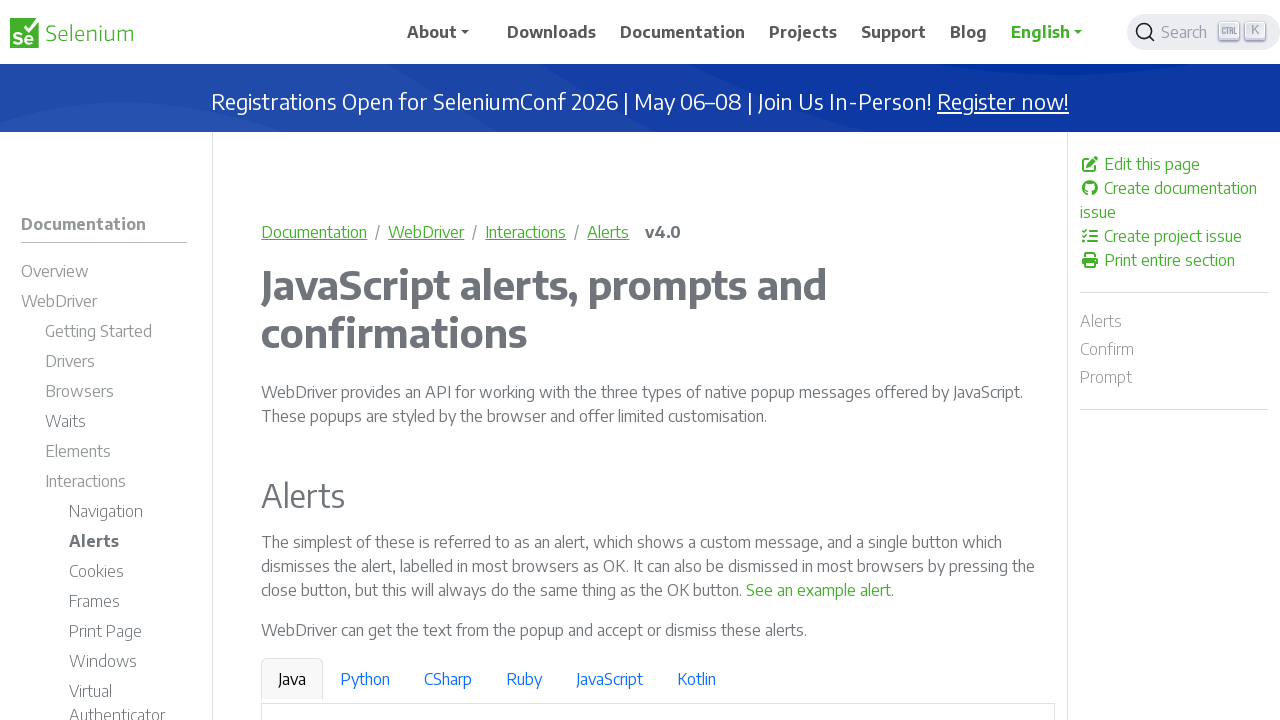

Set up dialog handler to dismiss alerts
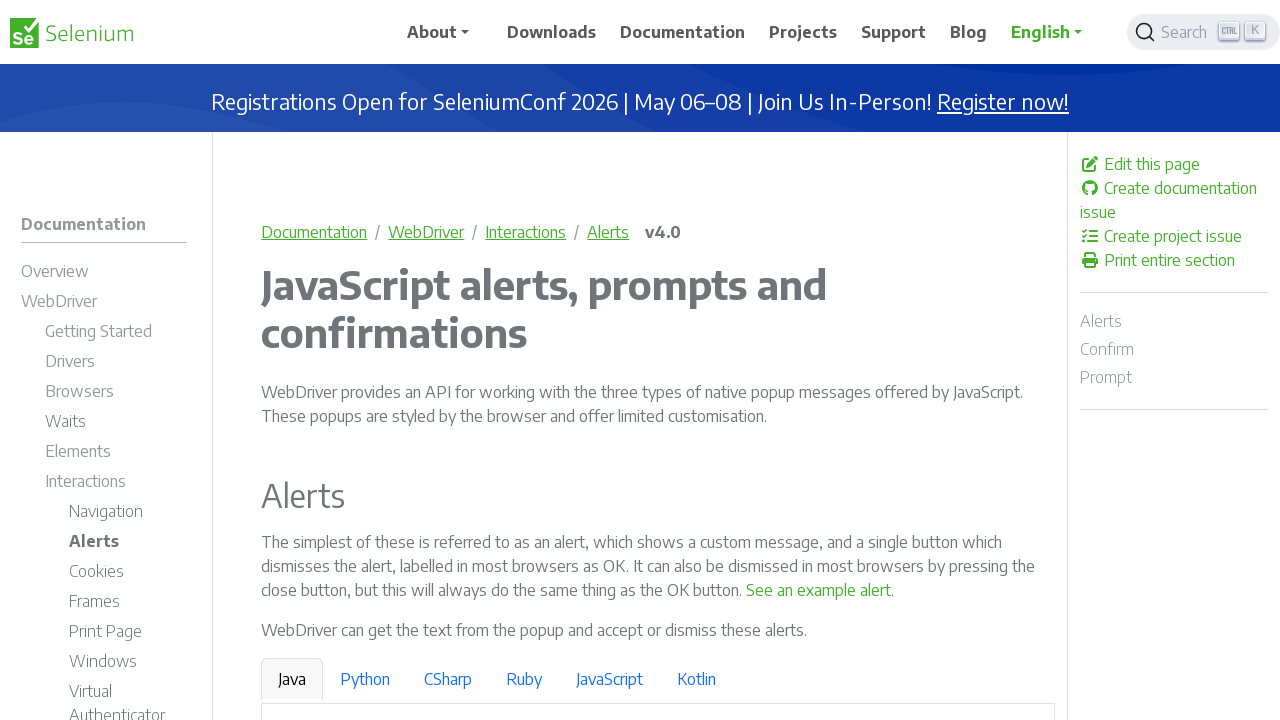

Clicked on the example alert link at (819, 590) on text=See an example alert
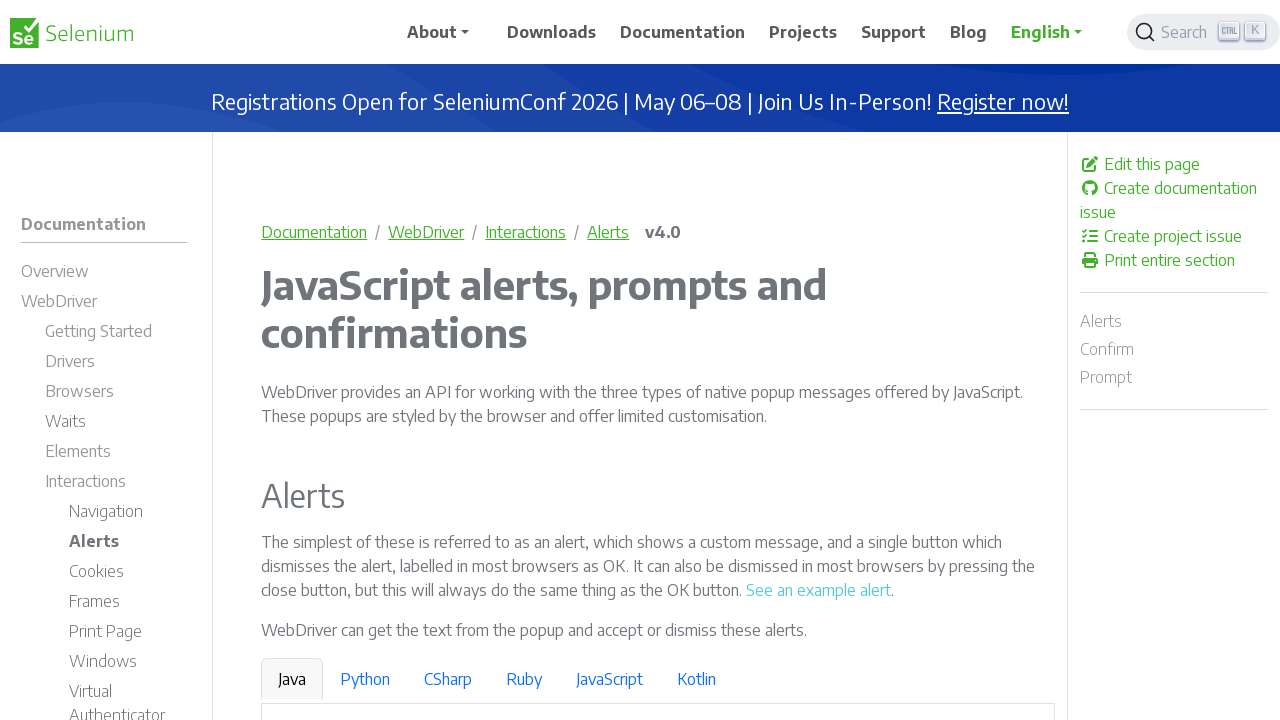

Waited for dialog to be handled
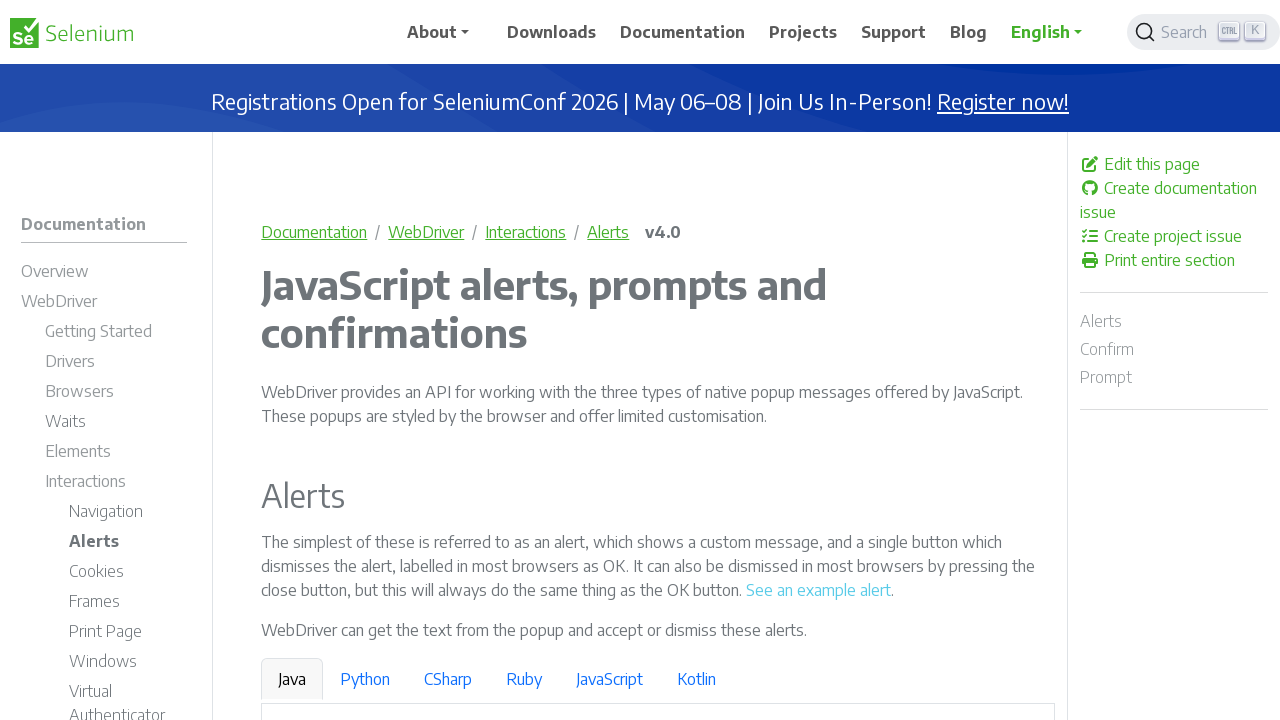

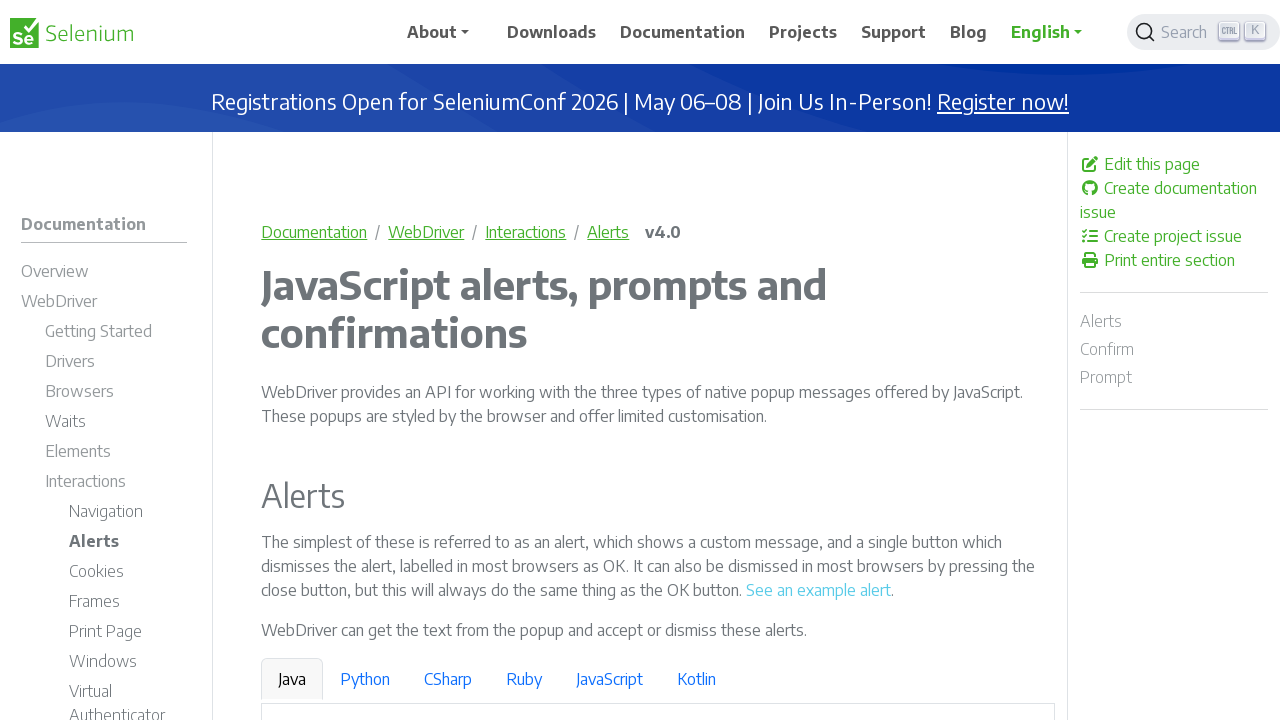